Tests that todo data persists after page reload

Starting URL: https://demo.playwright.dev/todomvc

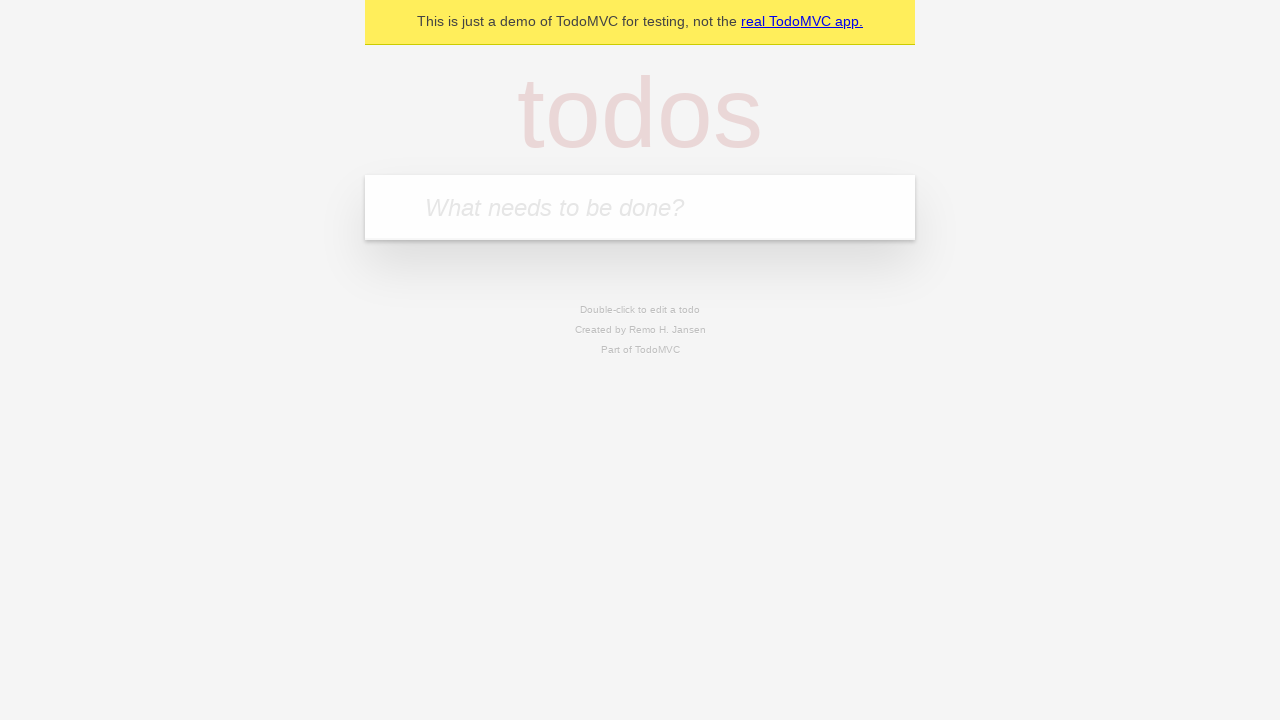

Filled todo input field with 'buy some cheese' on internal:attr=[placeholder="What needs to be done?"i]
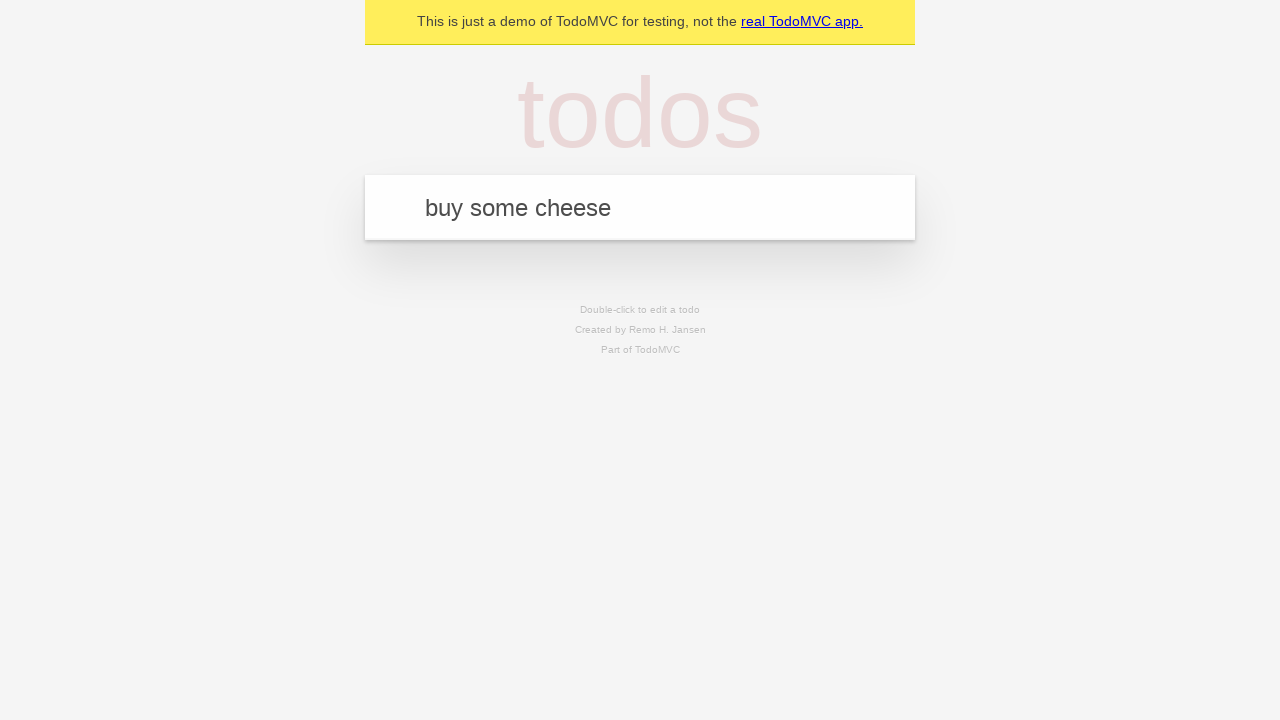

Pressed Enter to add 'buy some cheese' to the todo list on internal:attr=[placeholder="What needs to be done?"i]
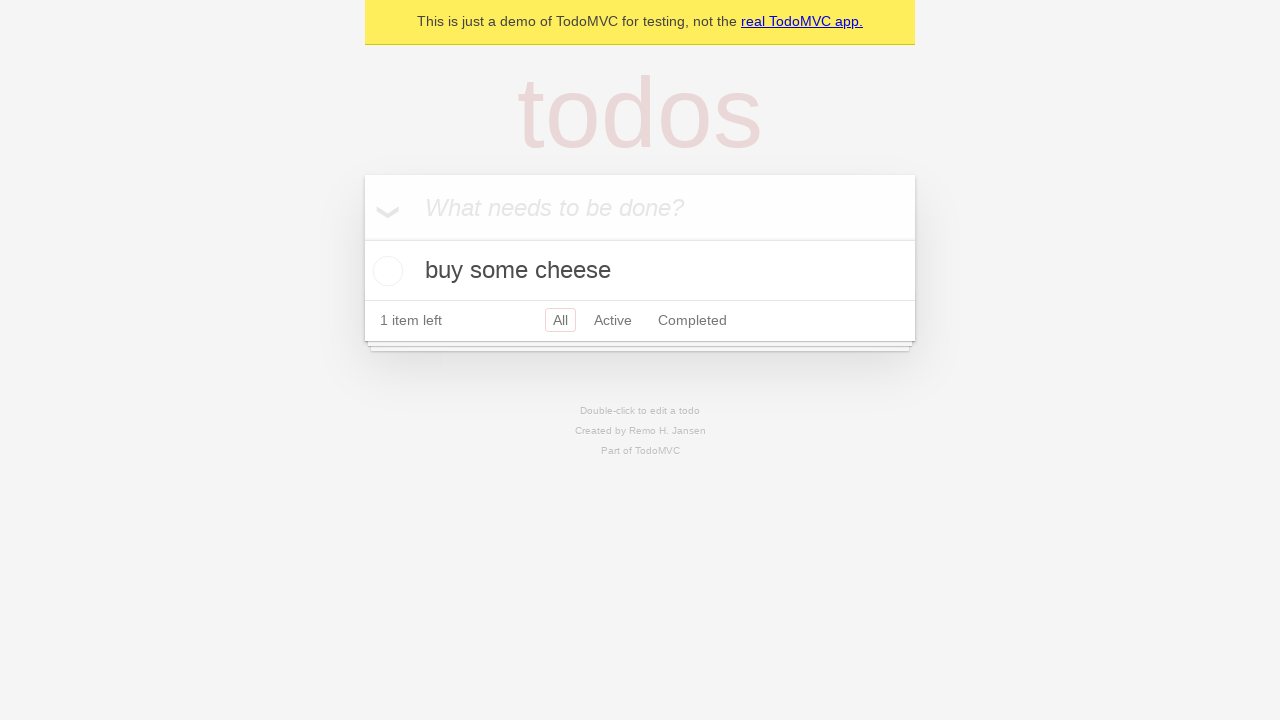

Filled todo input field with 'feed the cat' on internal:attr=[placeholder="What needs to be done?"i]
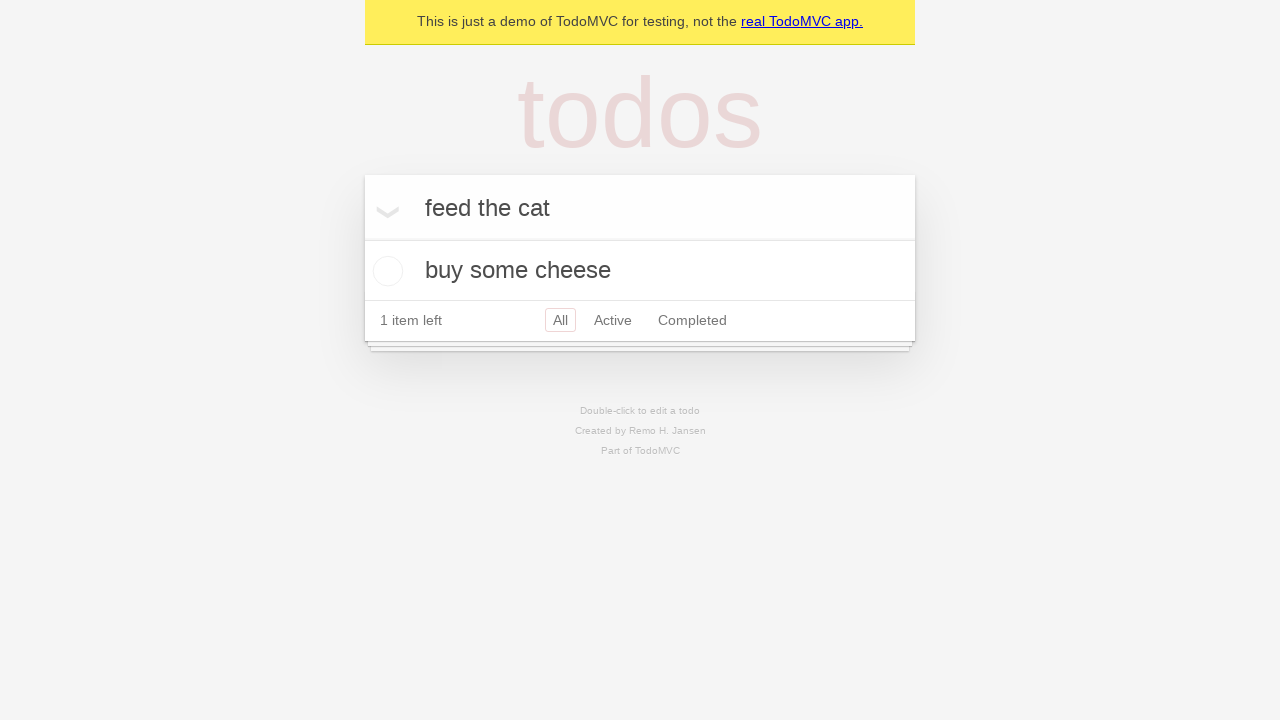

Pressed Enter to add 'feed the cat' to the todo list on internal:attr=[placeholder="What needs to be done?"i]
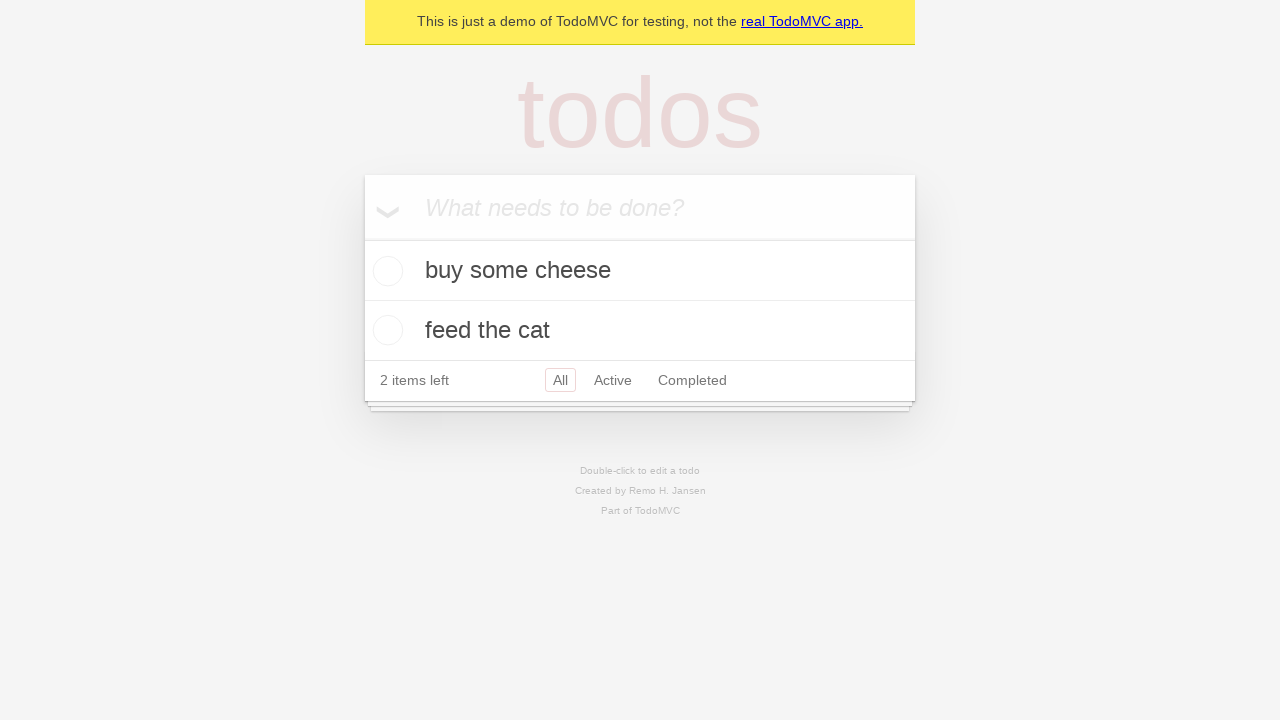

Waited for second todo item to appear in the DOM
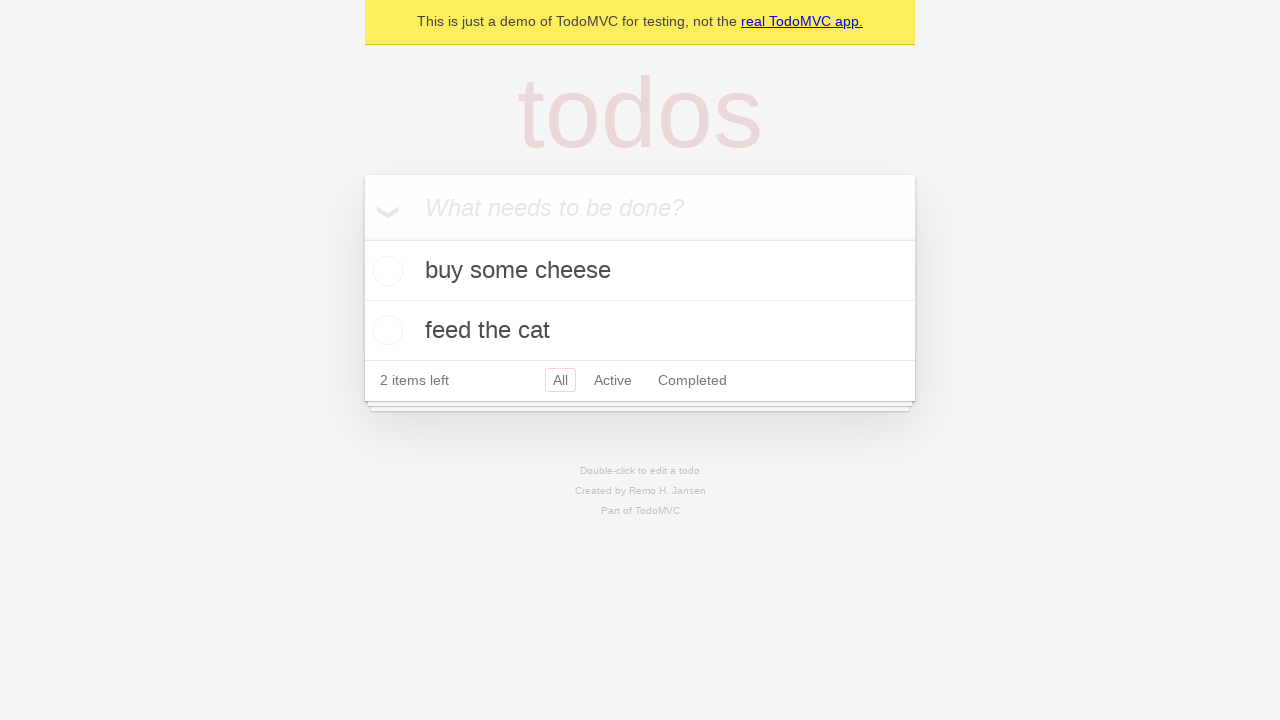

Retrieved all todo items from the page
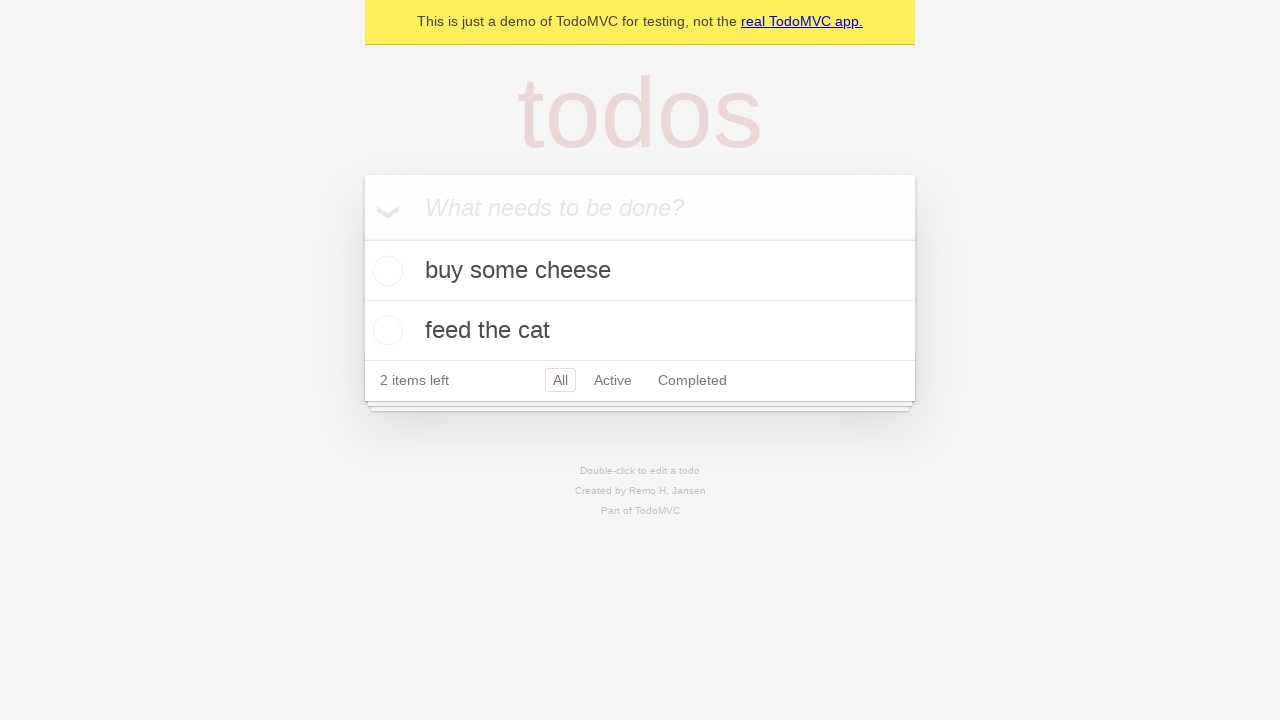

Located checkbox for the first todo item
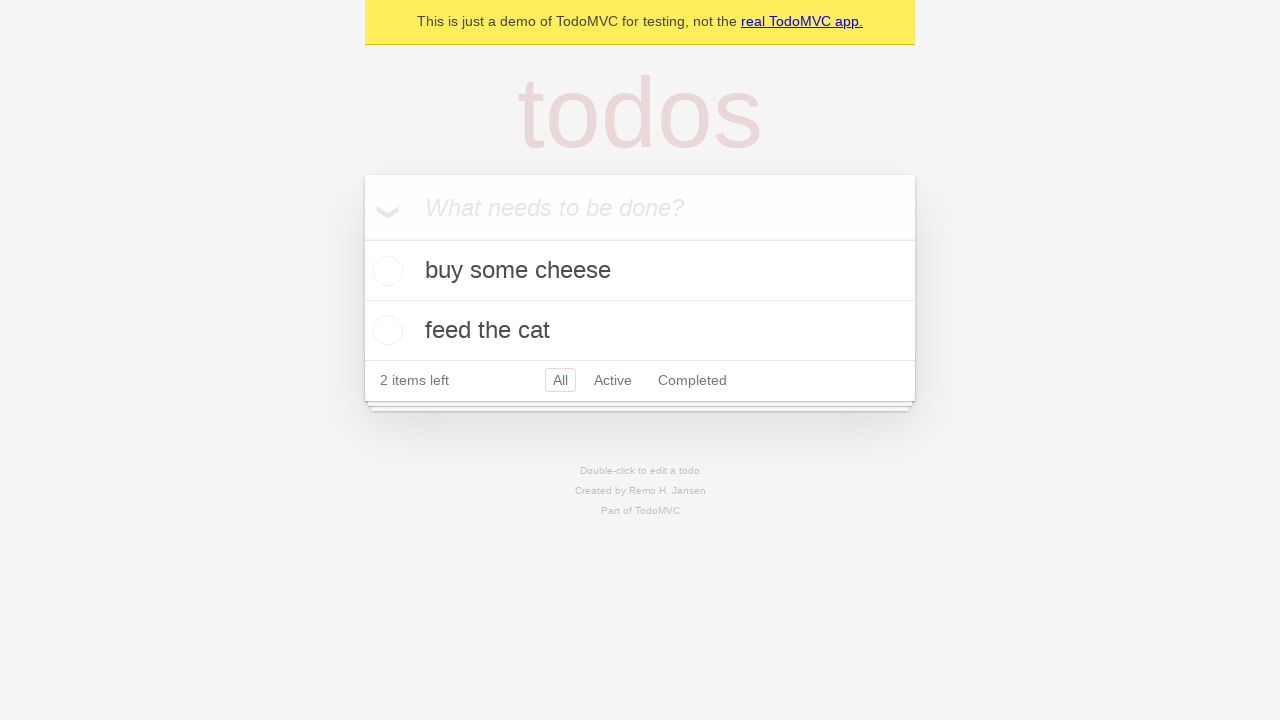

Checked the first todo item ('buy some cheese') at (385, 271) on internal:testid=[data-testid="todo-item"s] >> nth=0 >> internal:role=checkbox
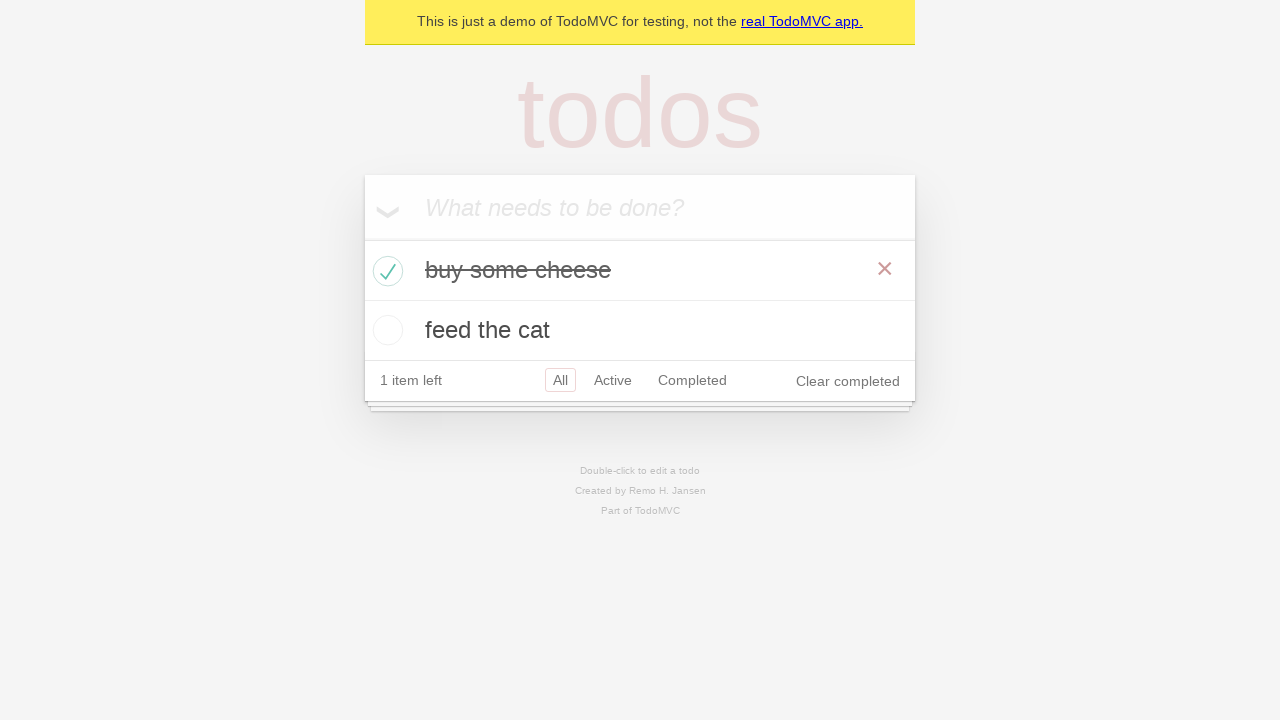

Reloaded the page to test data persistence
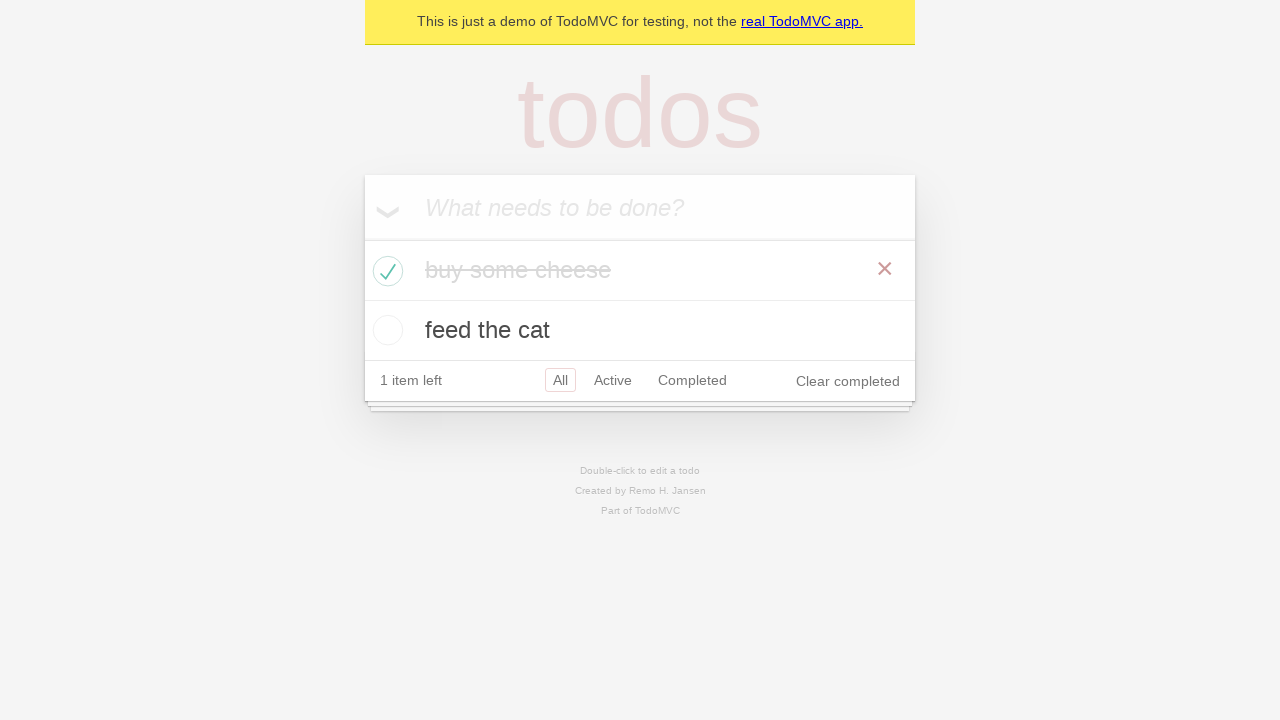

Waited for todo items to reload after page refresh
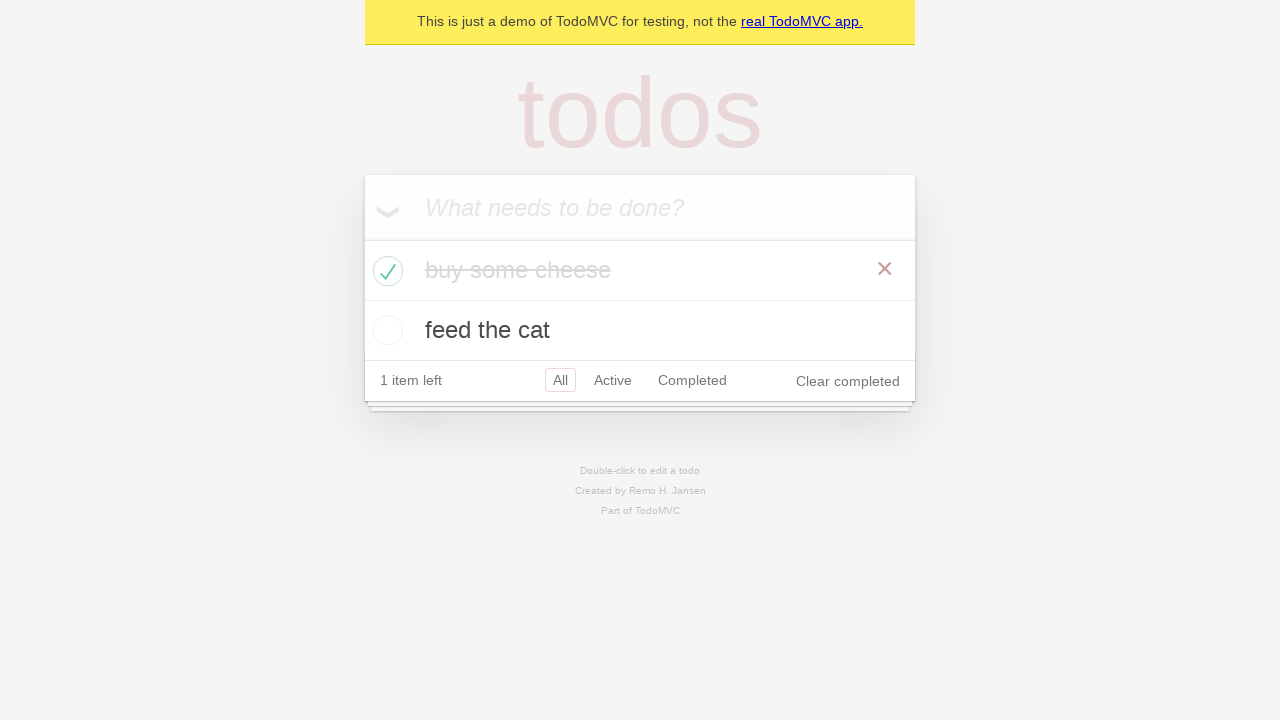

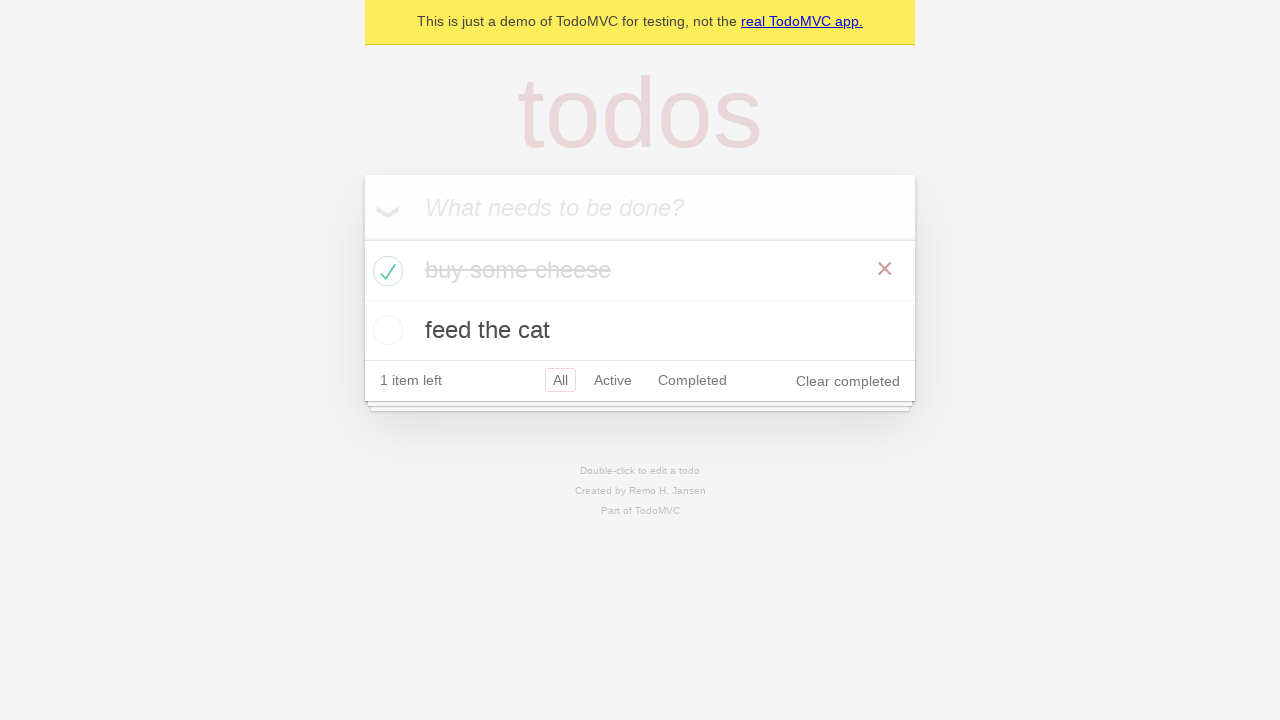